Tests the Accordian widget by clicking through different sections and expanding/collapsing content

Starting URL: https://demoqa.com/widgets

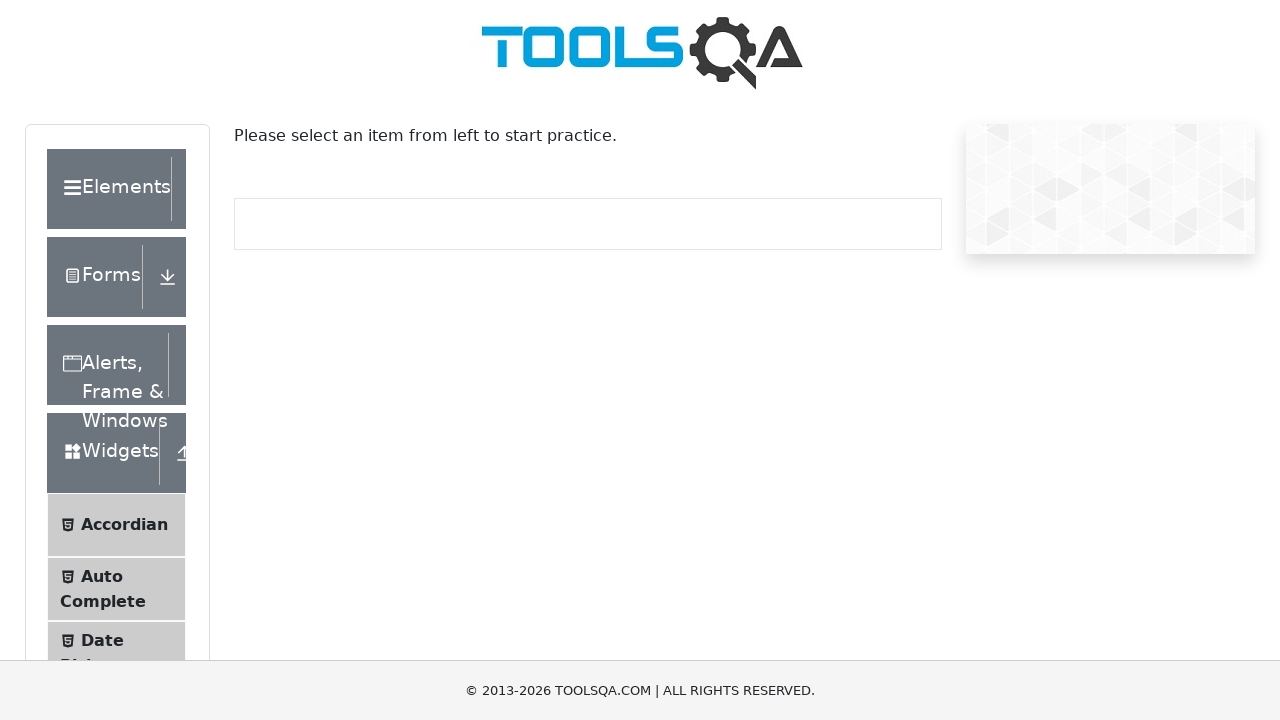

Clicked on Accordian menu item at (116, 525) on li:has-text("Accordian")
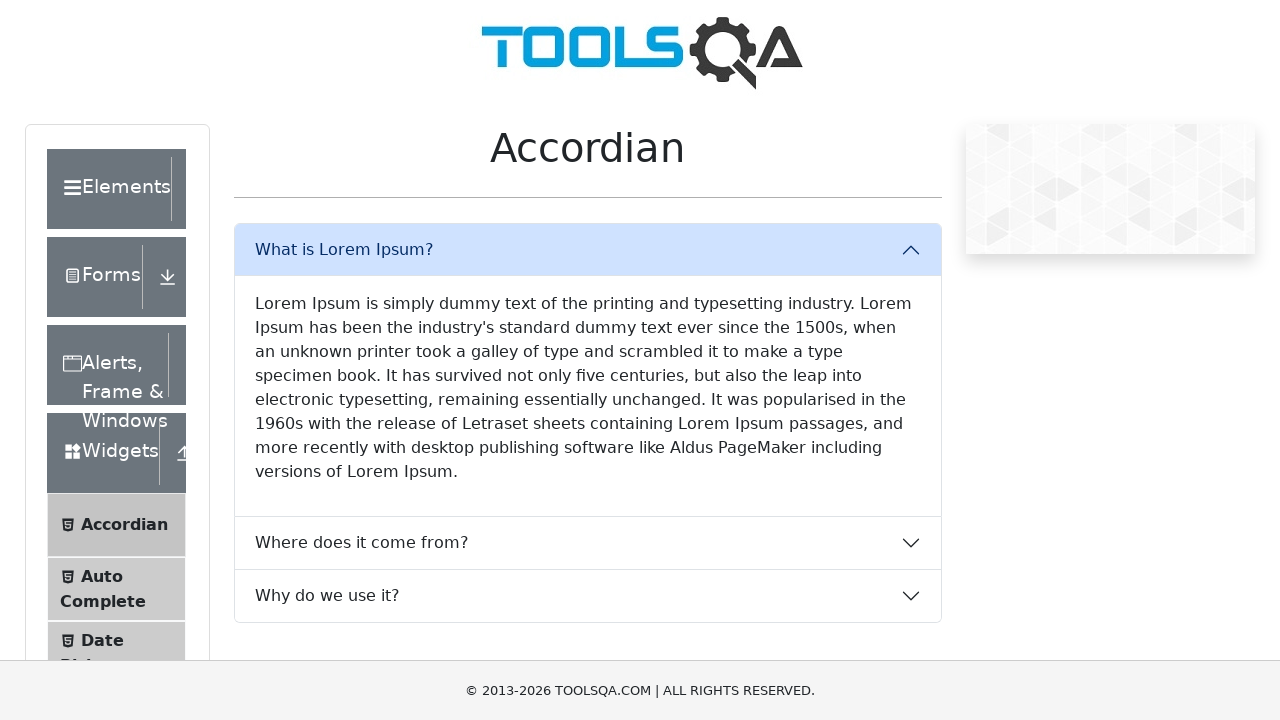

Clicked on first accordion section content at (588, 388) on text=Lorem Ipsum is simply dummy text of the printing and typesetting industry. 
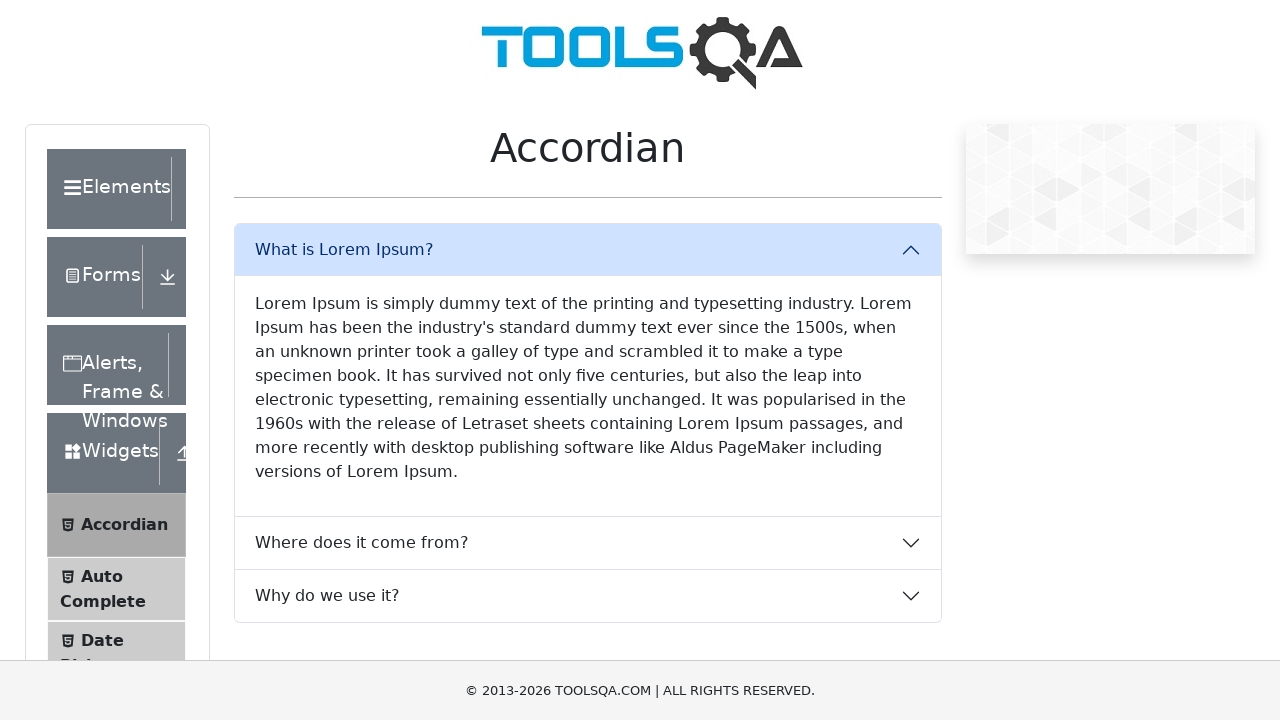

Clicked on 'What is Lorem Ipsum?' accordion header at (588, 250) on text=What is Lorem Ipsum?
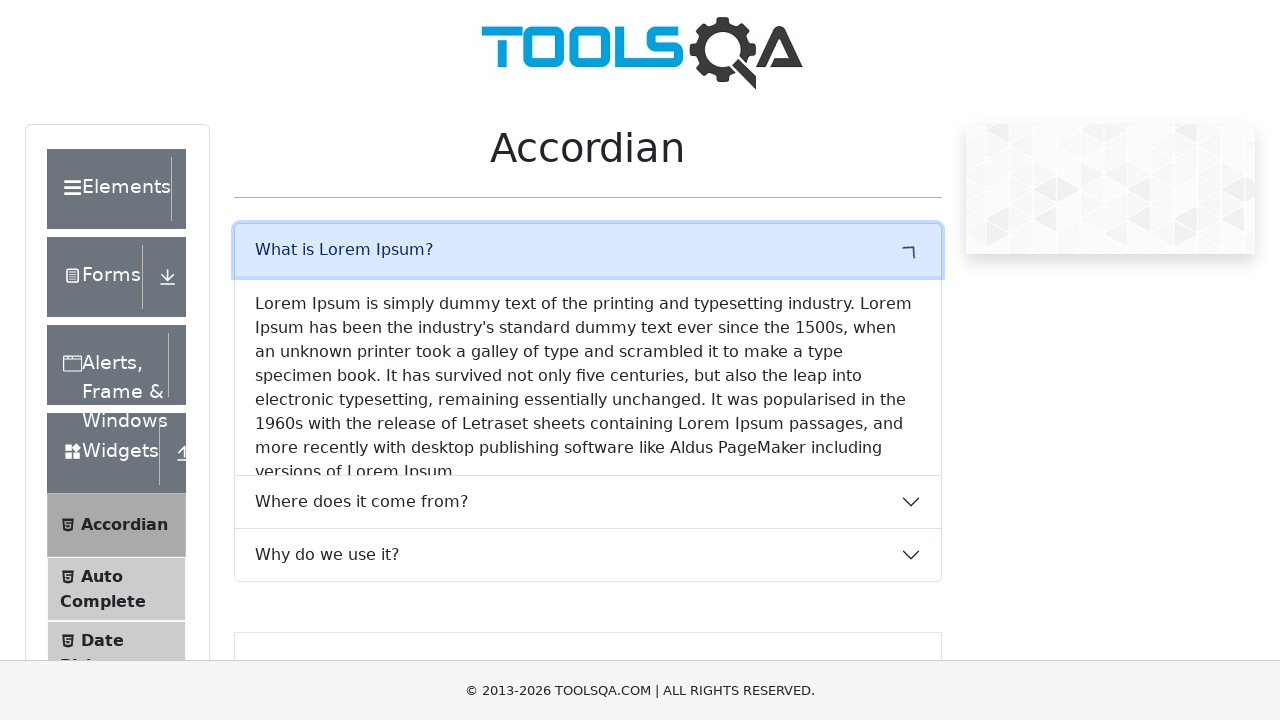

Clicked on 'Where does it come from?' accordion header at (588, 303) on text=Where does it come from?
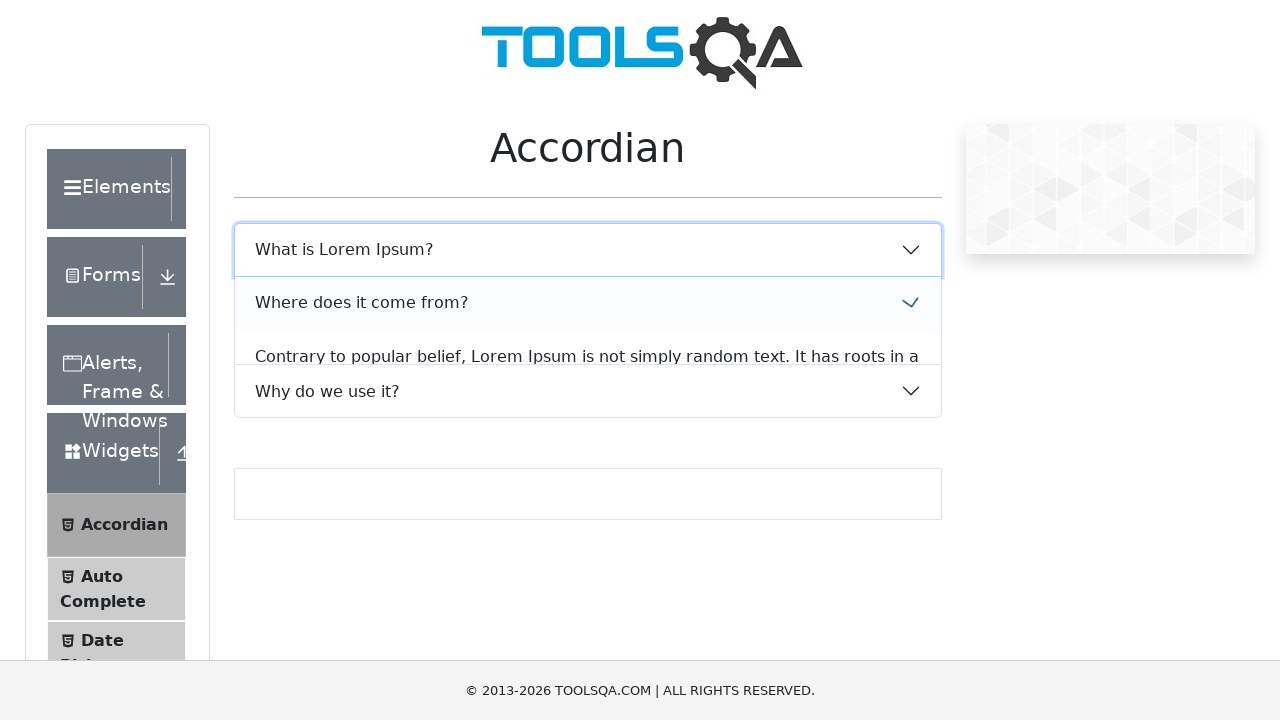

Clicked on accordion section content about Lorem Ipsum roots at (588, 465) on text=Contrary to popular belief, Lorem Ipsum is not simply random text. It has r
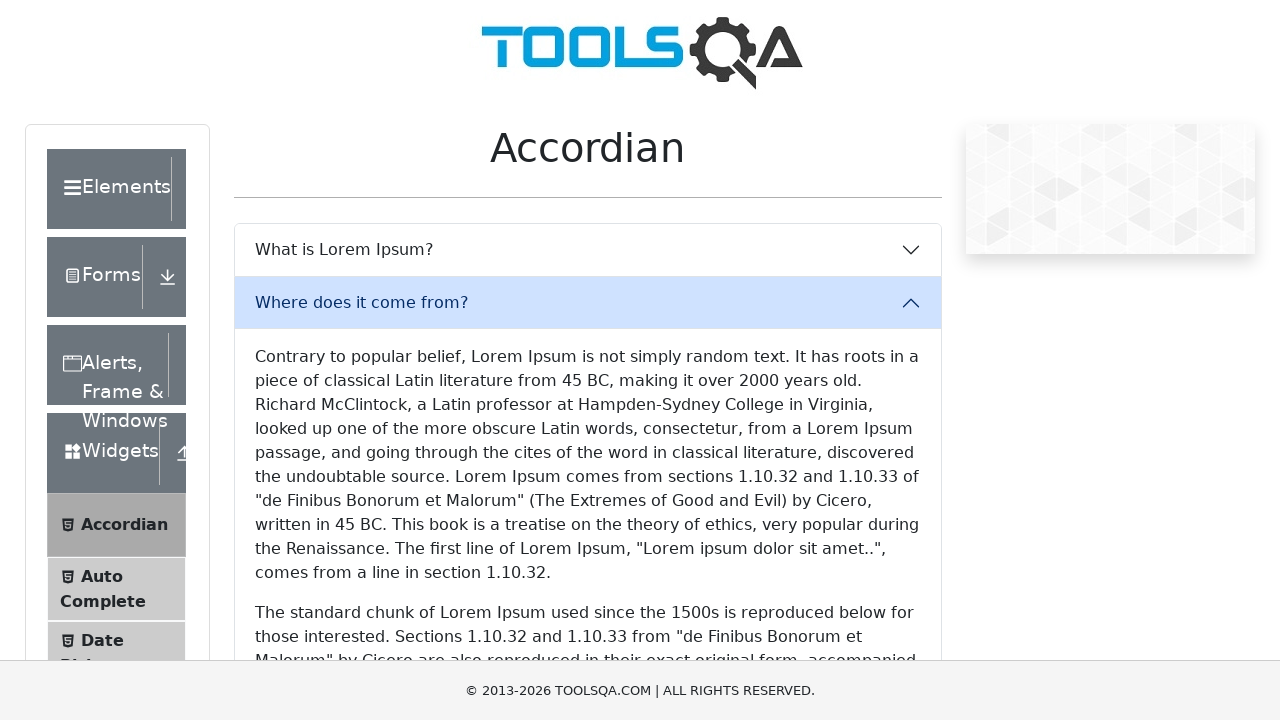

Clicked on 'Where does it come from?' accordion header again at (588, 303) on text=Where does it come from?
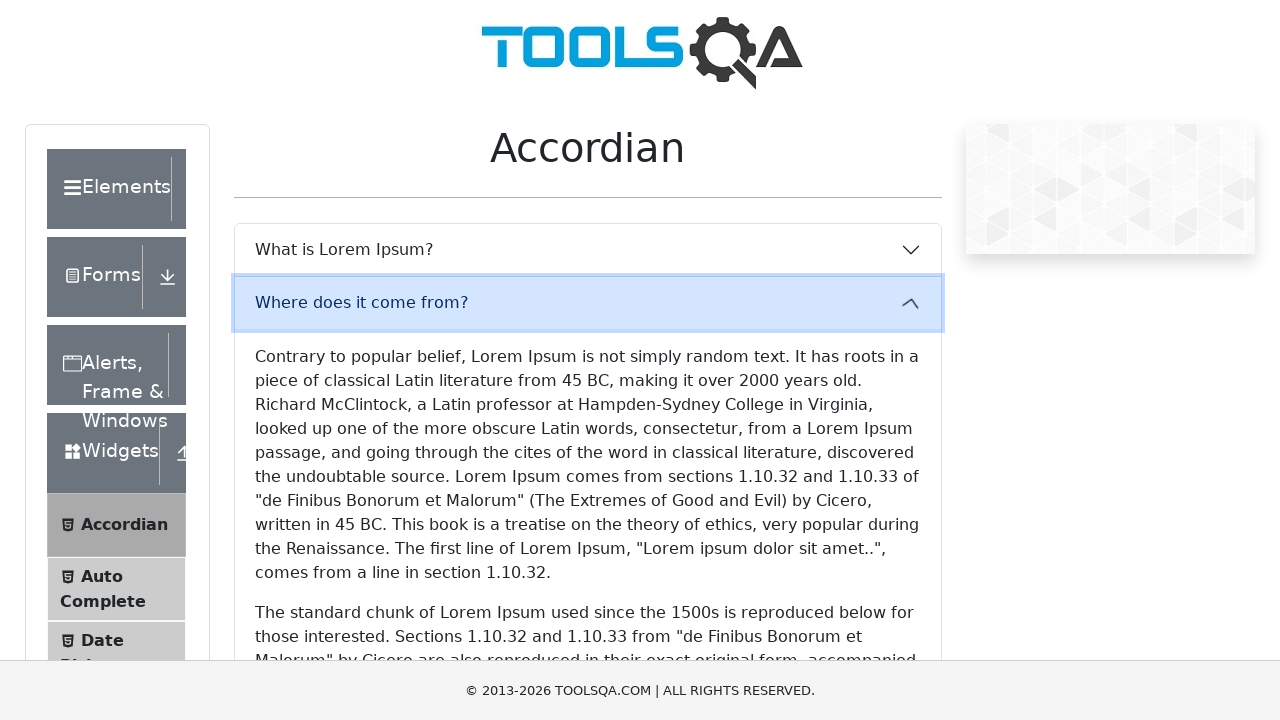

Clicked on 'Why do we use it?' accordion header at (588, 356) on text=Why do we use it?
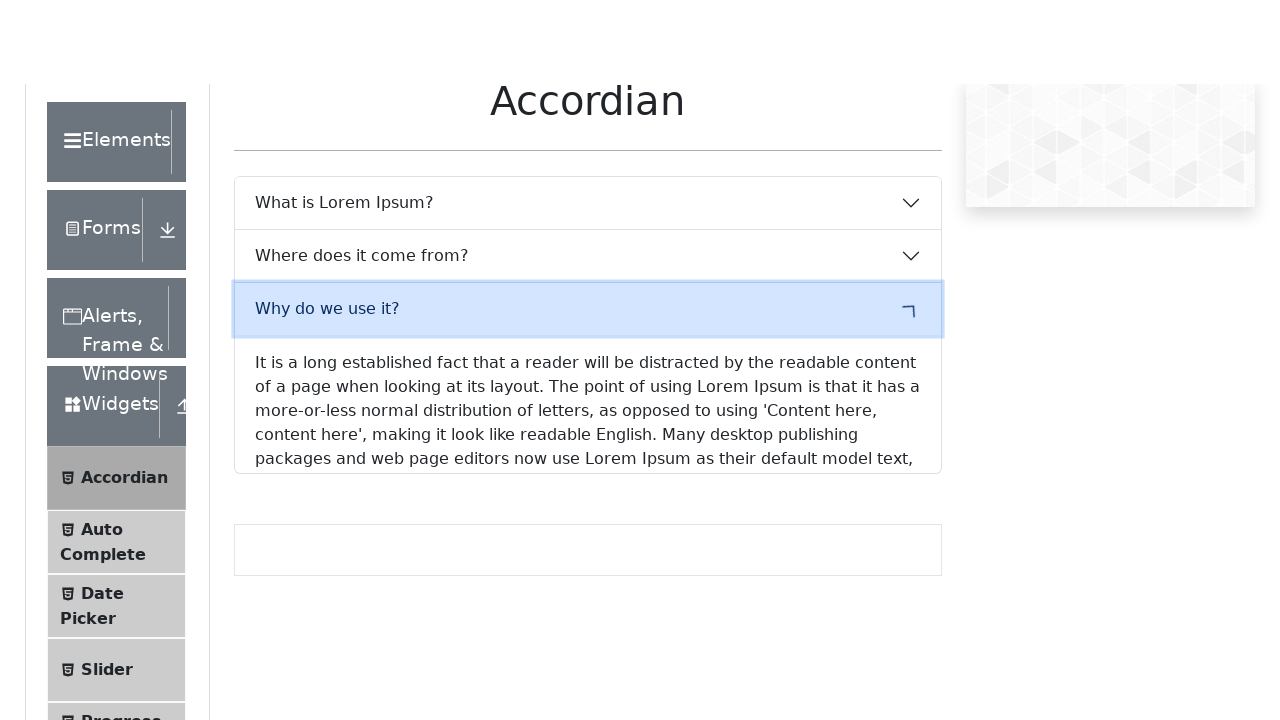

Clicked on accordion section content about reader distraction at (588, 164) on text=It is a long established fact that a reader will be distracted by the reada
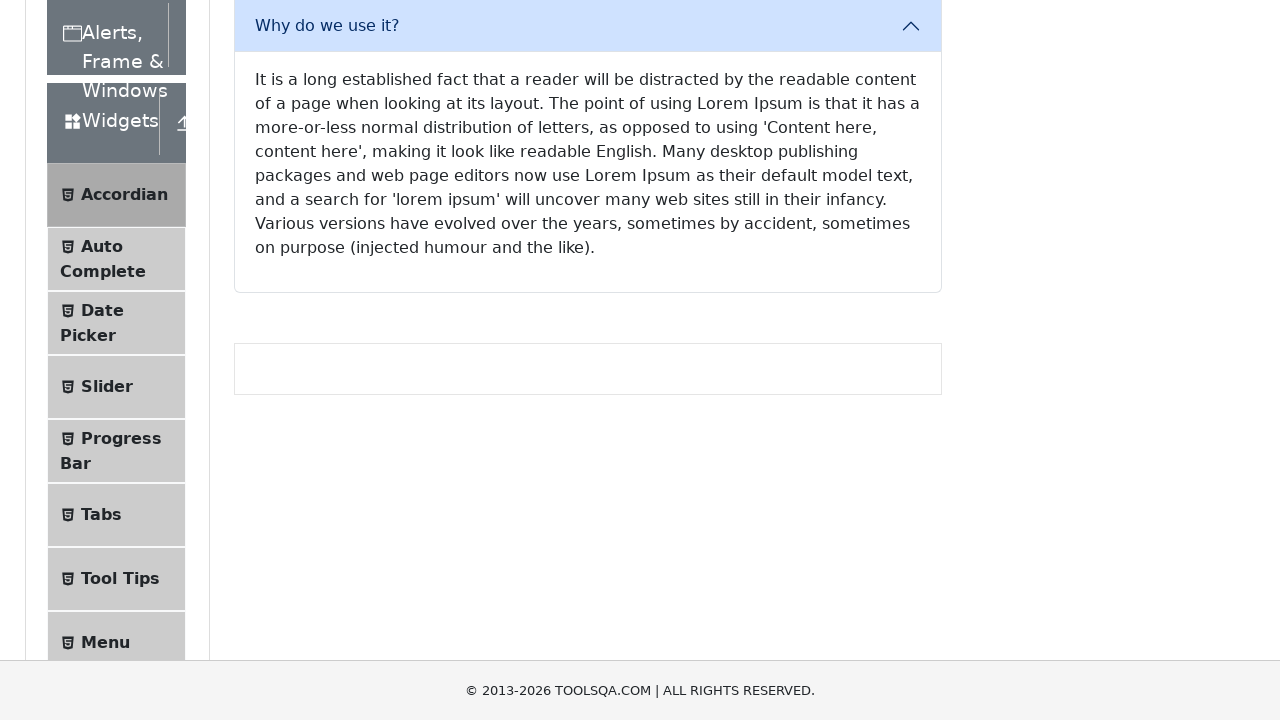

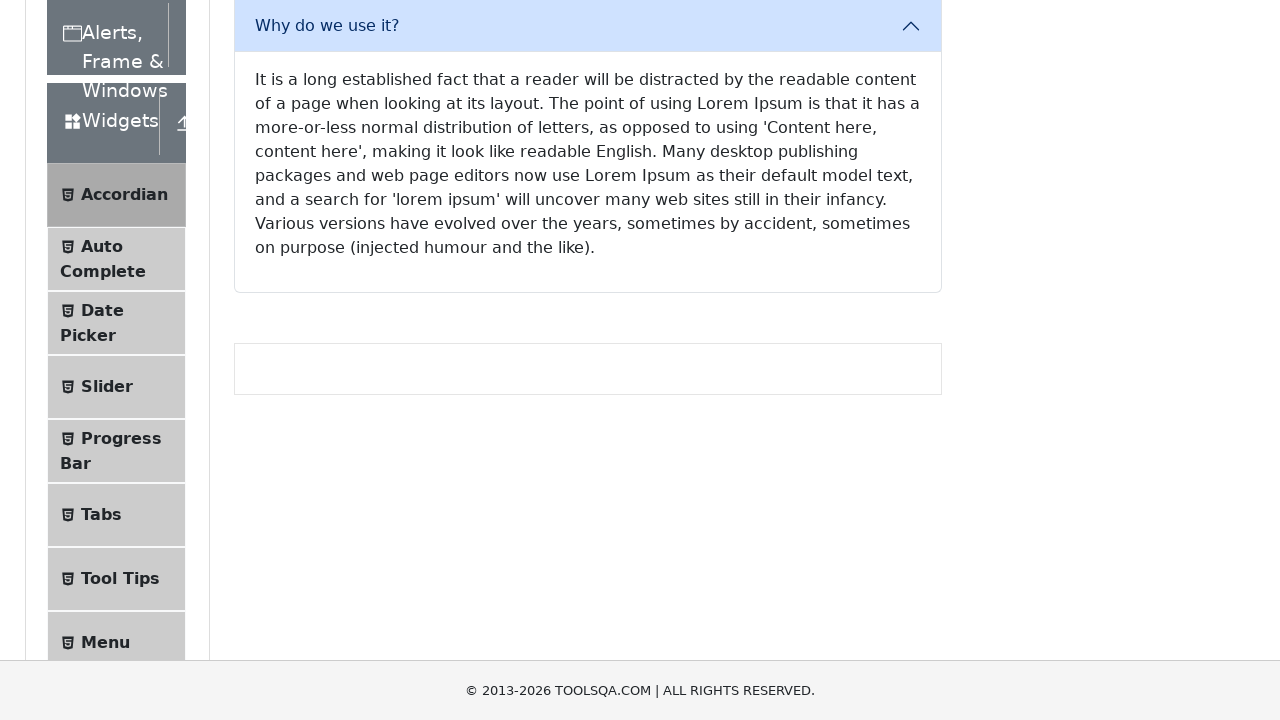